Tests creating a new todo item by filling the input field and pressing Enter to submit

Starting URL: https://demo.playwright.dev/todomvc

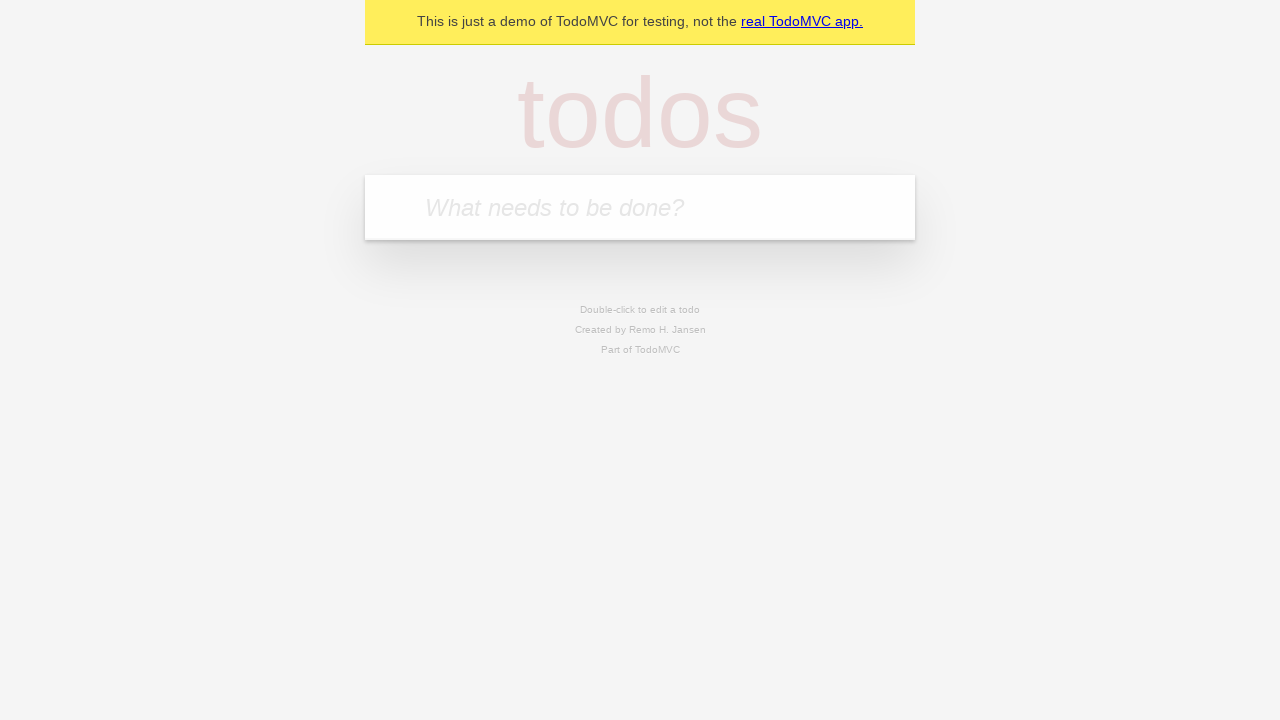

Located the todo input field with placeholder 'What needs to be done?'
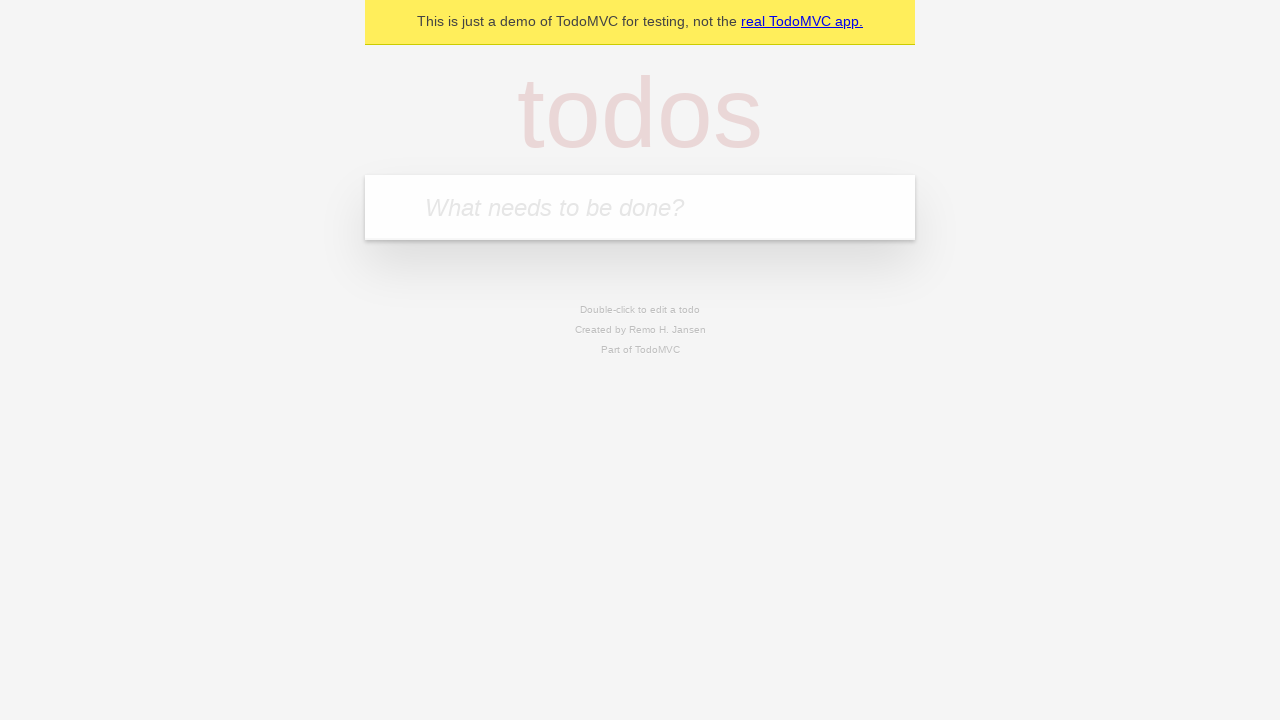

Filled input field with 'buy some cheese' on internal:attr=[placeholder="What needs to be done?"i]
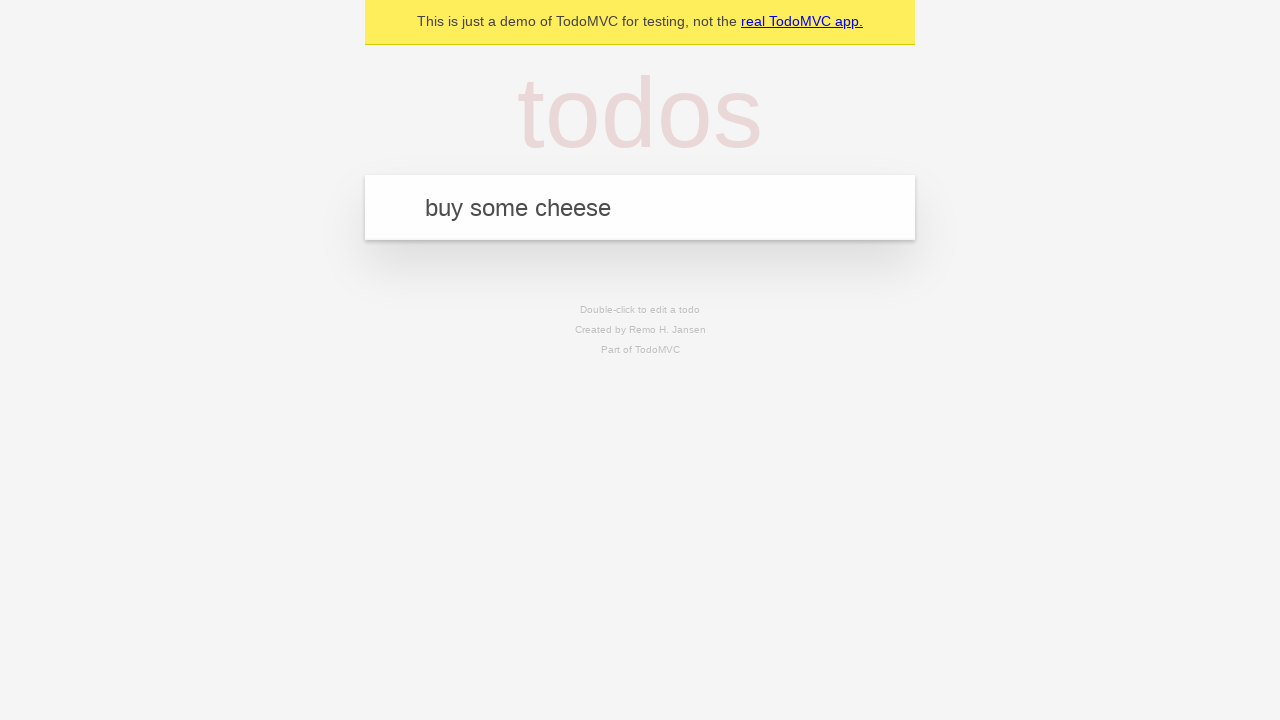

Pressed Enter to submit the new todo item on internal:attr=[placeholder="What needs to be done?"i]
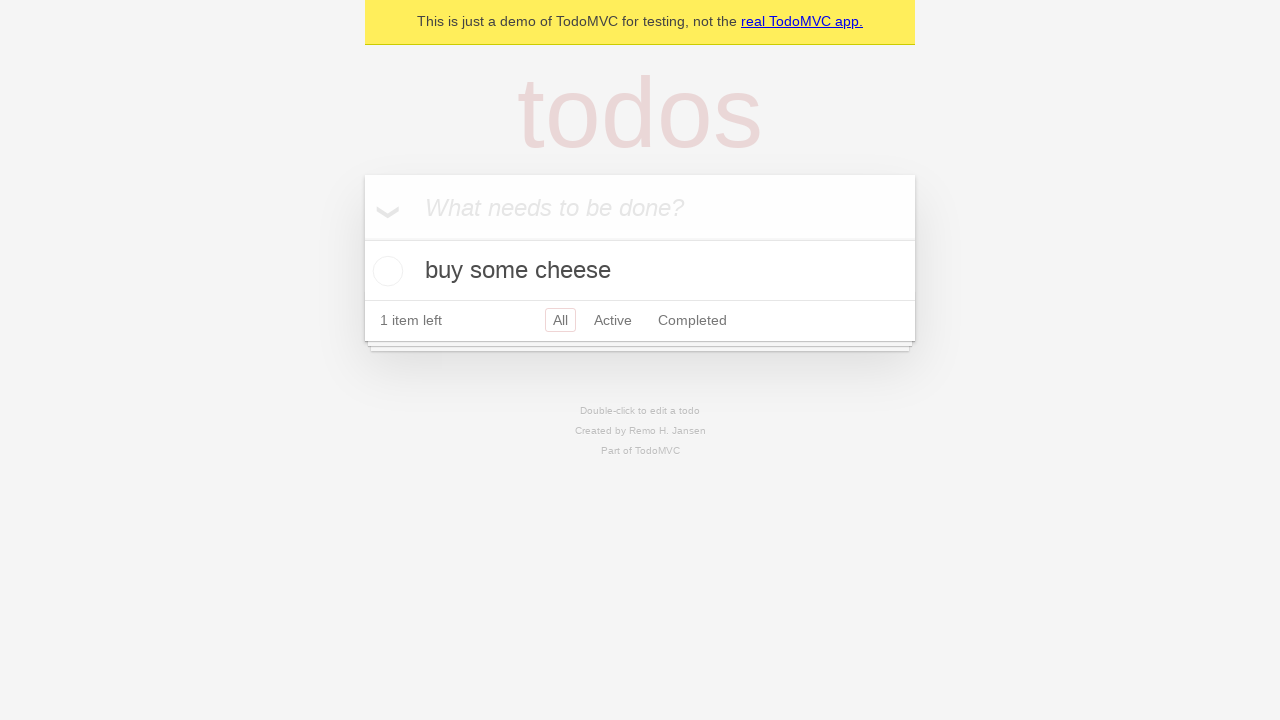

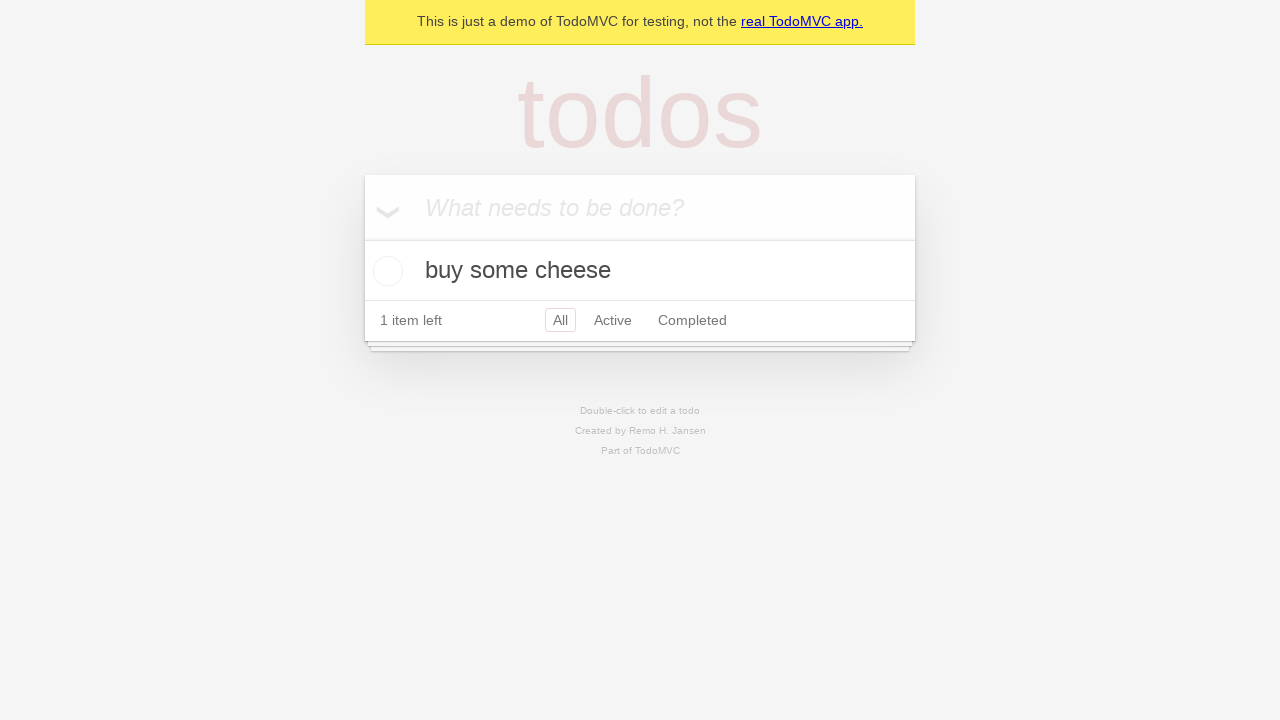